Tests checkbox functionality by verifying initial checkbox states, clicking both checkboxes to toggle their states, and confirming the changes took effect

Starting URL: http://practice.cydeo.com/checkboxes

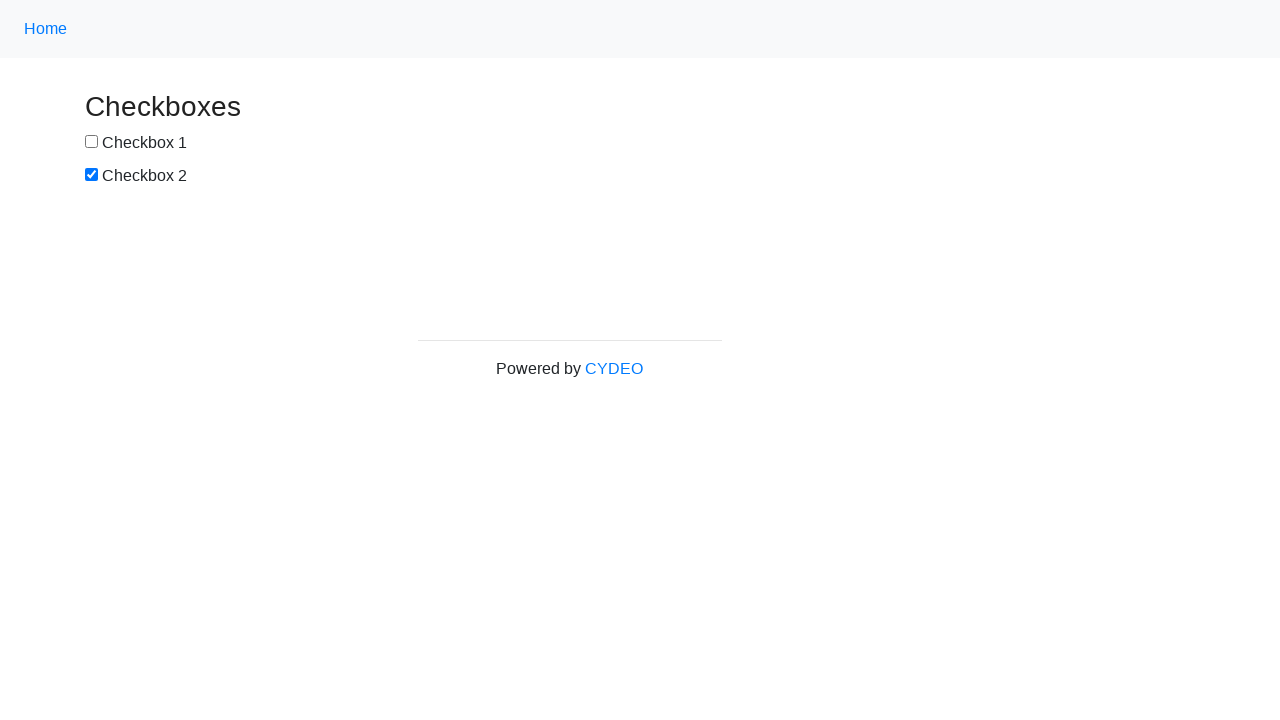

Located checkbox 1 element
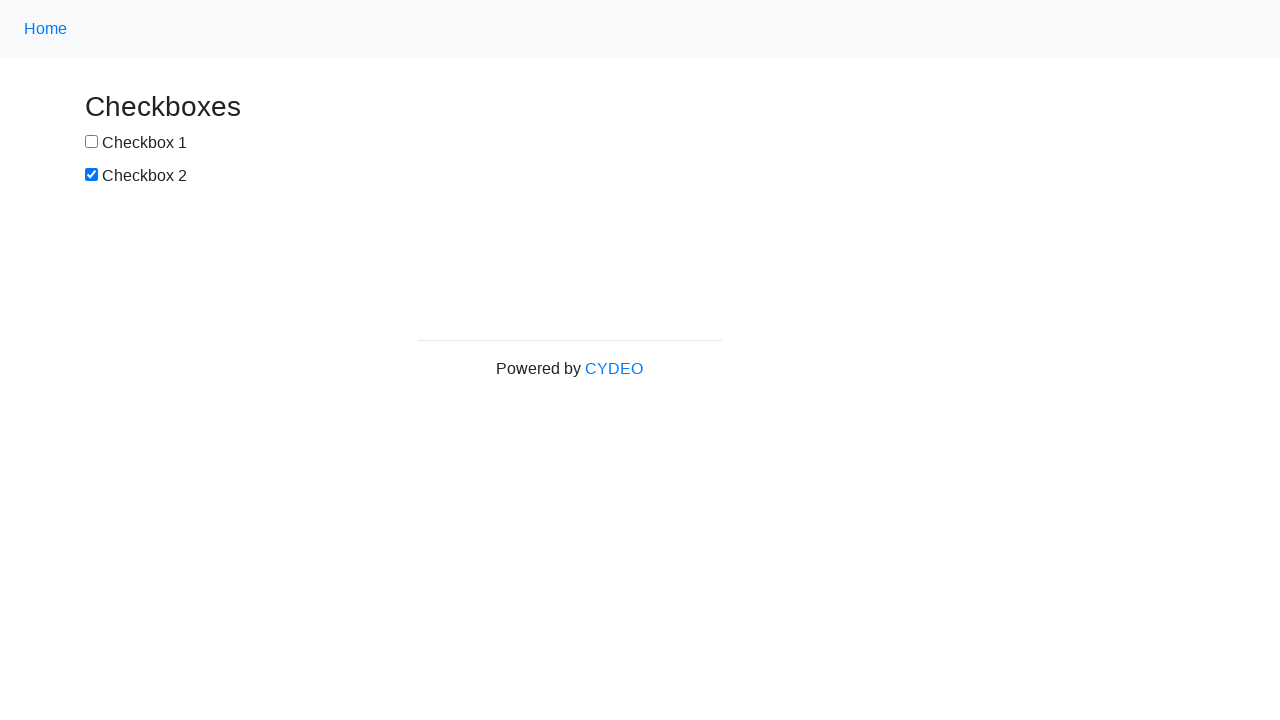

Verified checkbox 1 is NOT selected by default
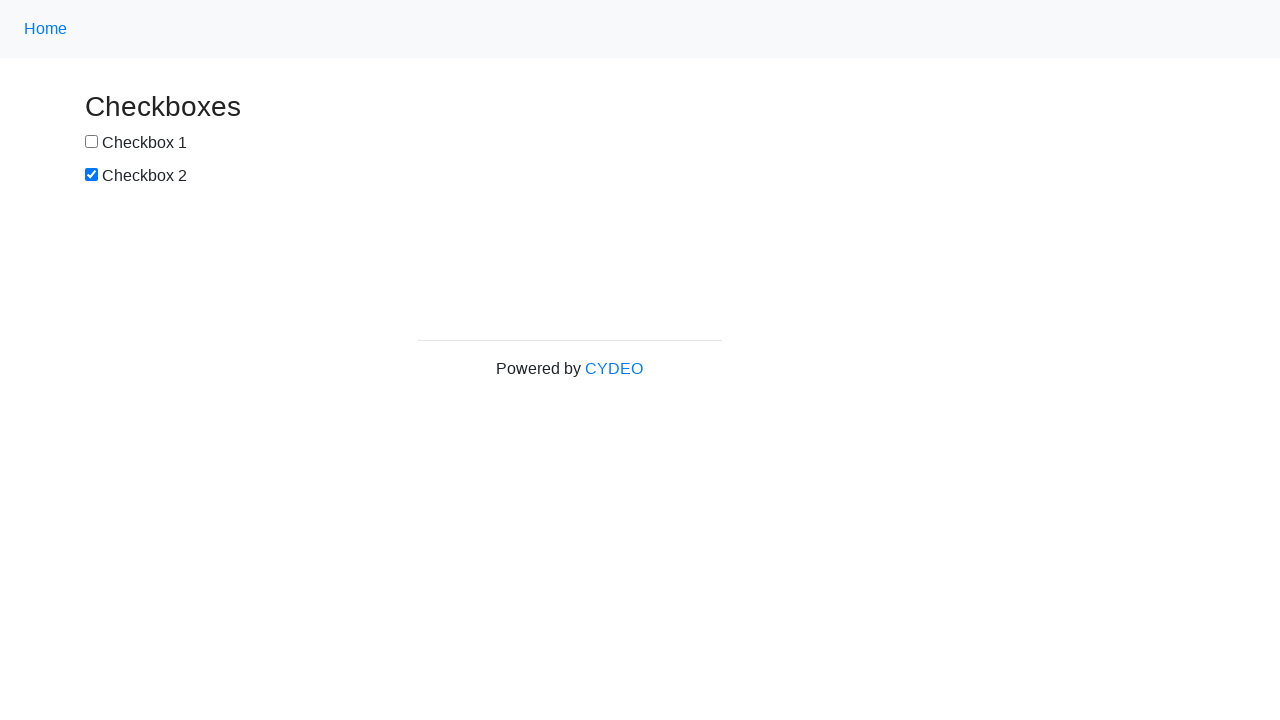

Located checkbox 2 element
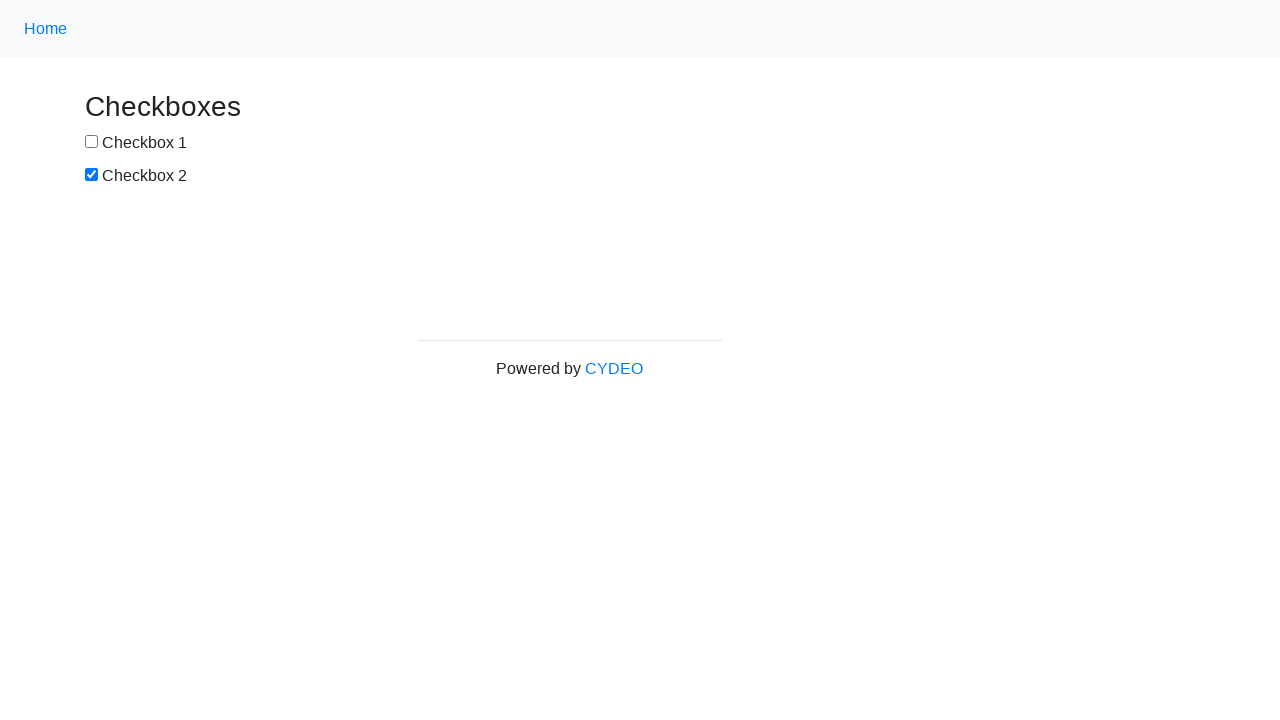

Verified checkbox 2 IS selected by default
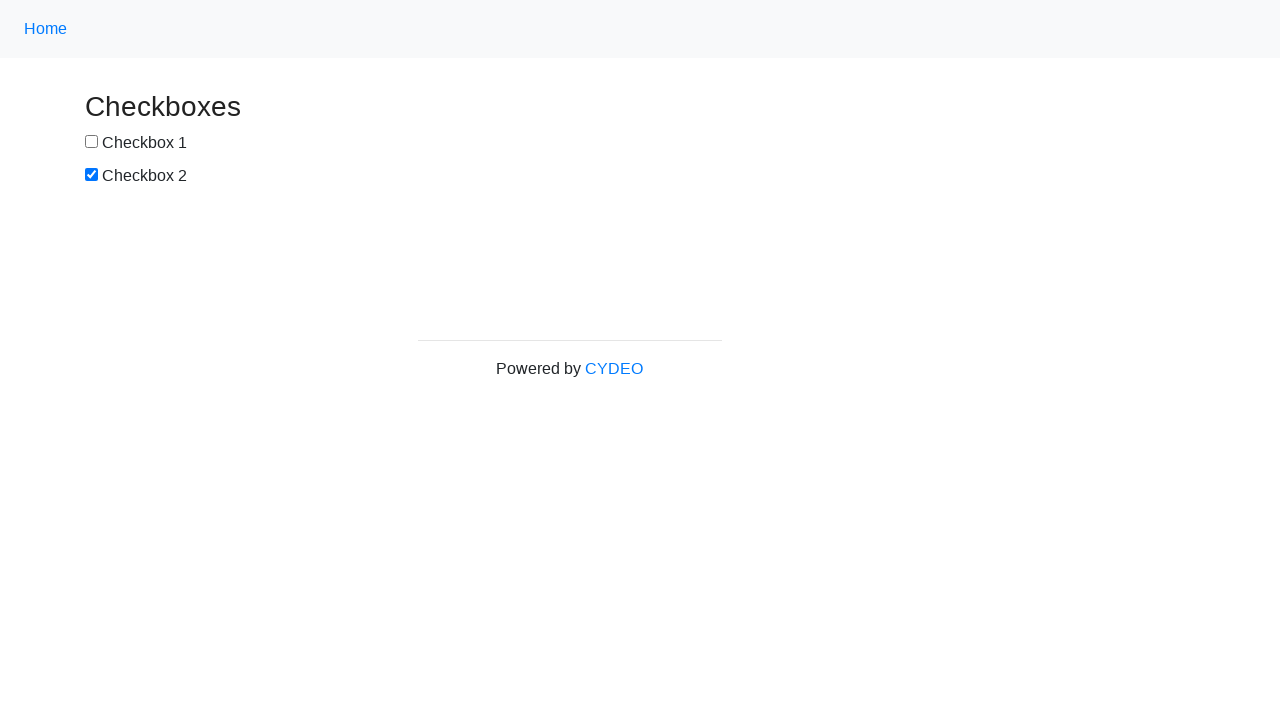

Clicked checkbox 1 to select it at (92, 142) on input[name='checkbox1']
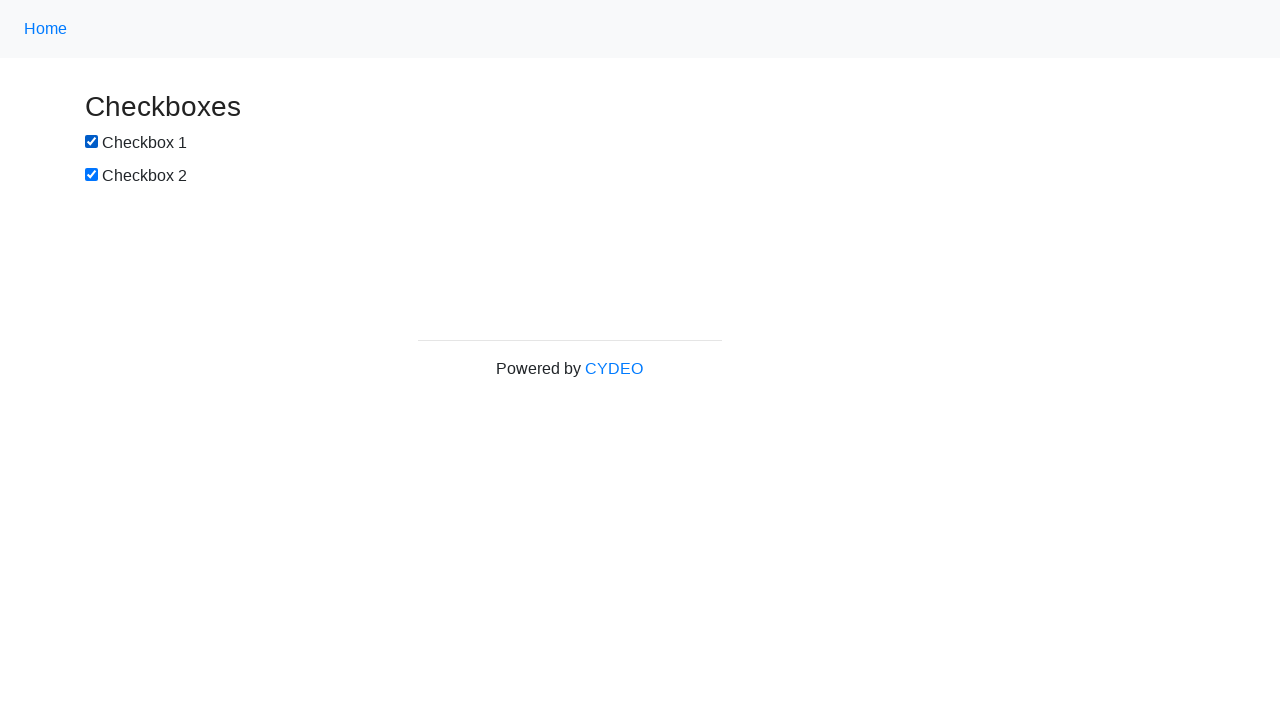

Clicked checkbox 2 to deselect it at (92, 175) on input[name='checkbox2']
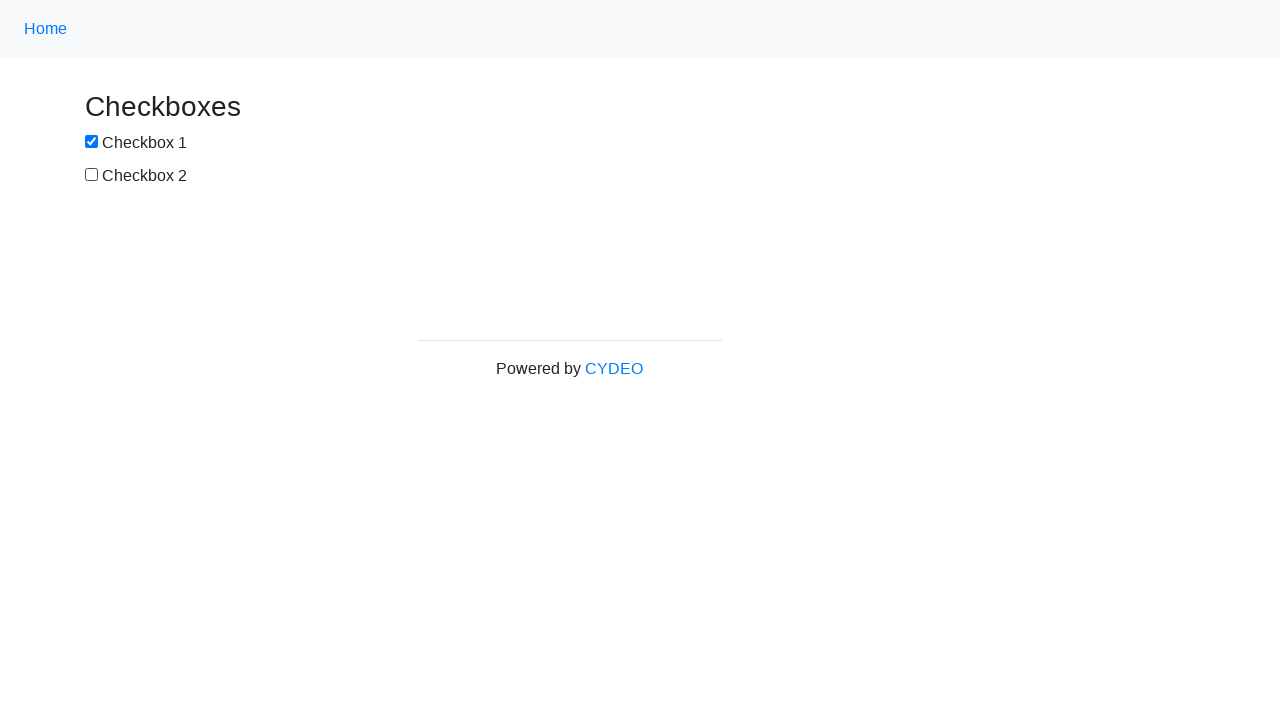

Verified checkbox 1 is now SELECTED after clicking
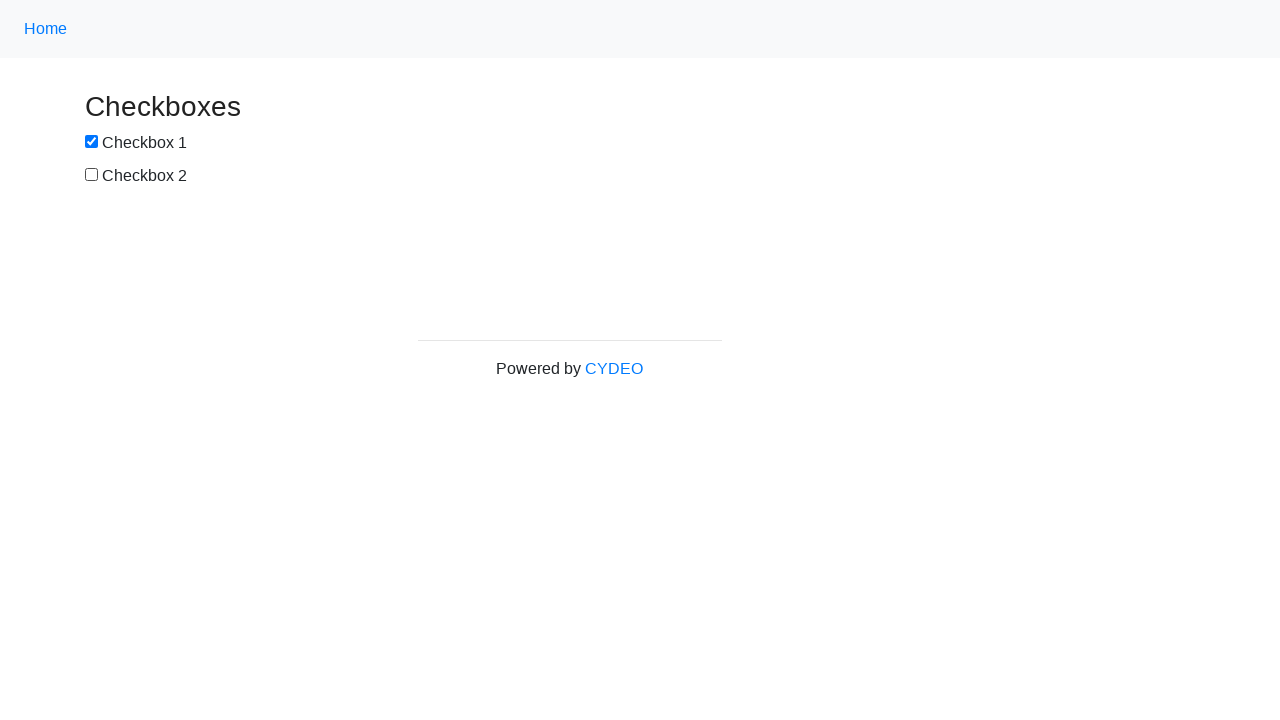

Verified checkbox 2 is now NOT selected after clicking
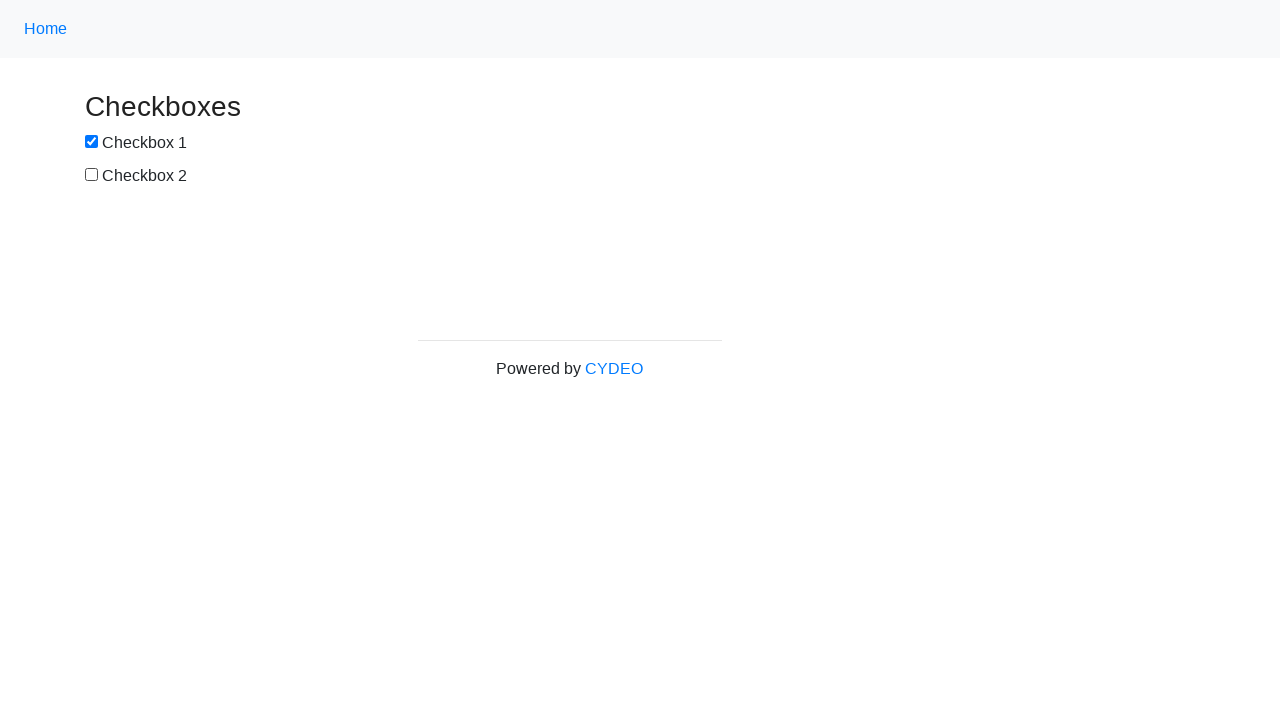

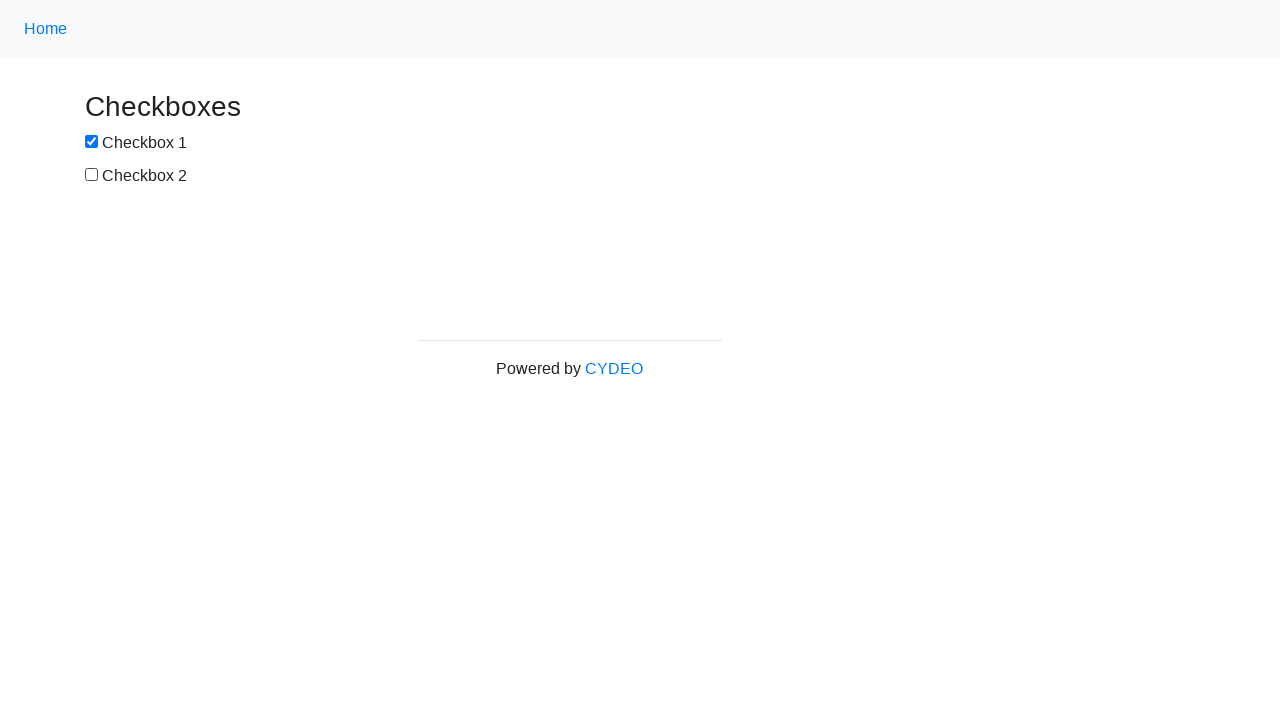